Tests the registration page form by entering a first name, copying it using keyboard shortcuts, and pasting it into the last name field

Starting URL: https://grotechminds.com/registration

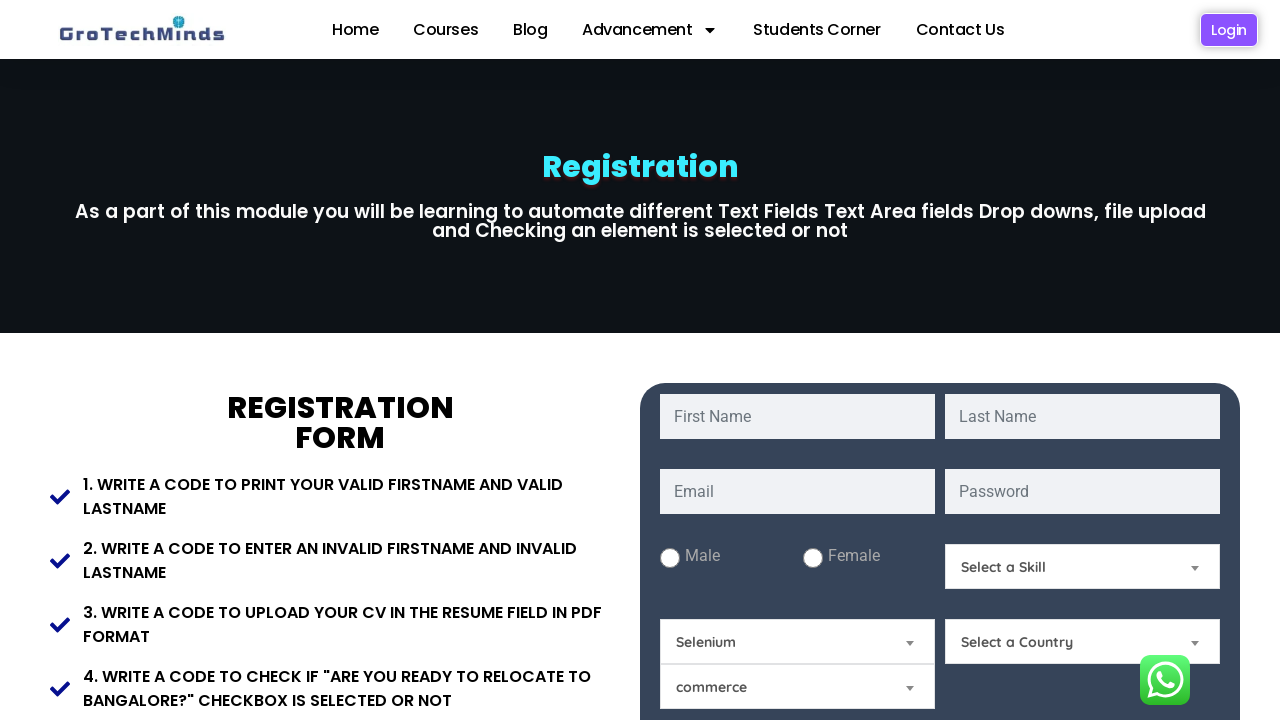

Filled first name field with 'saroj' on #fname
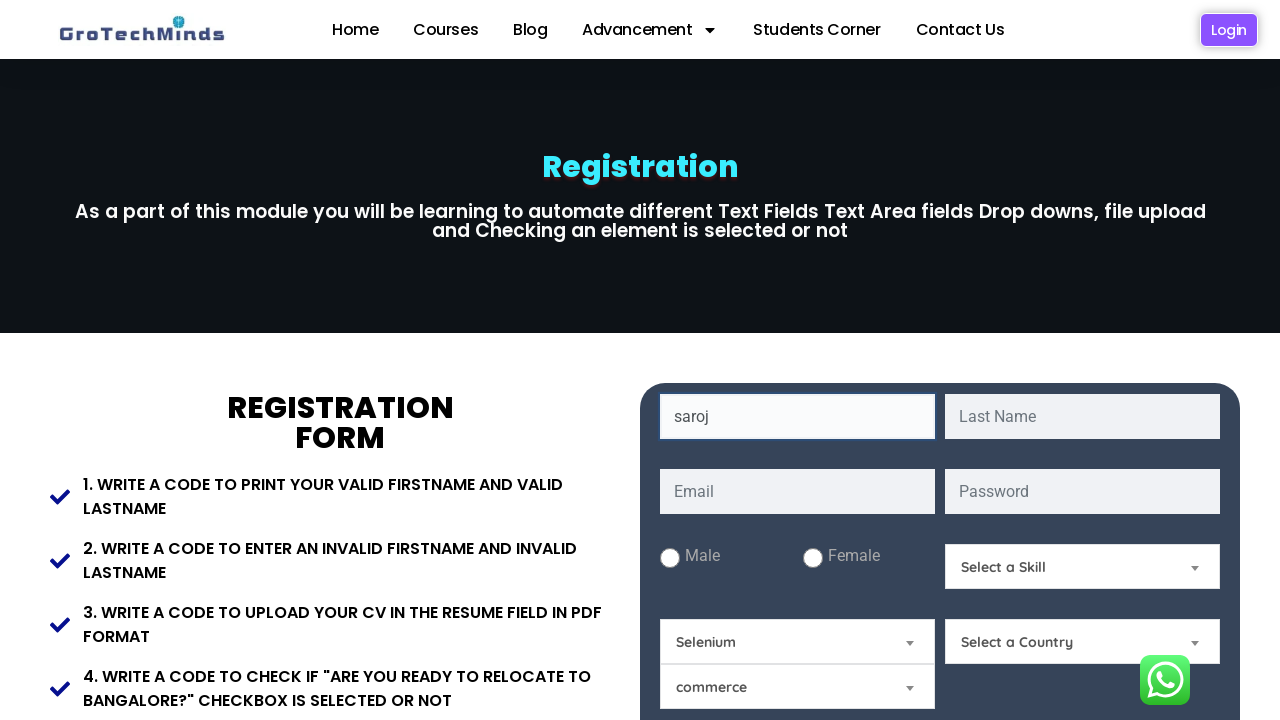

Clicked on first name field at (798, 416) on #fname
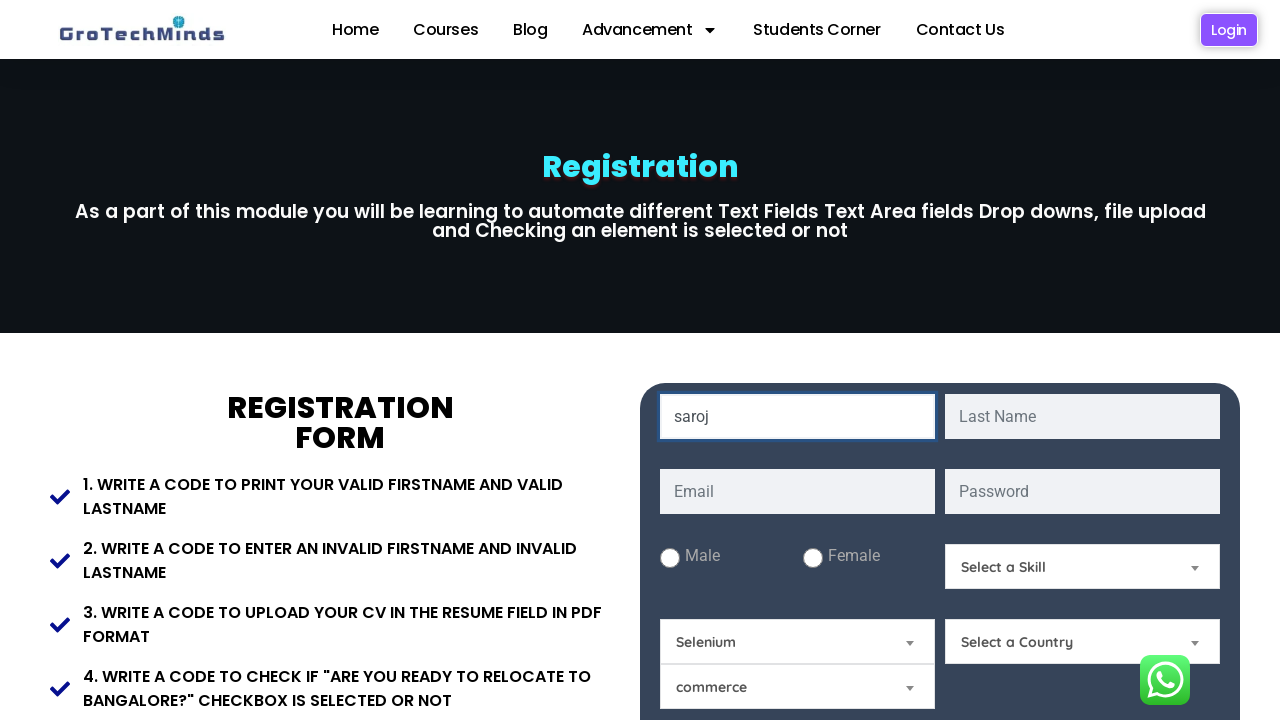

Selected all text in first name field using Ctrl+A
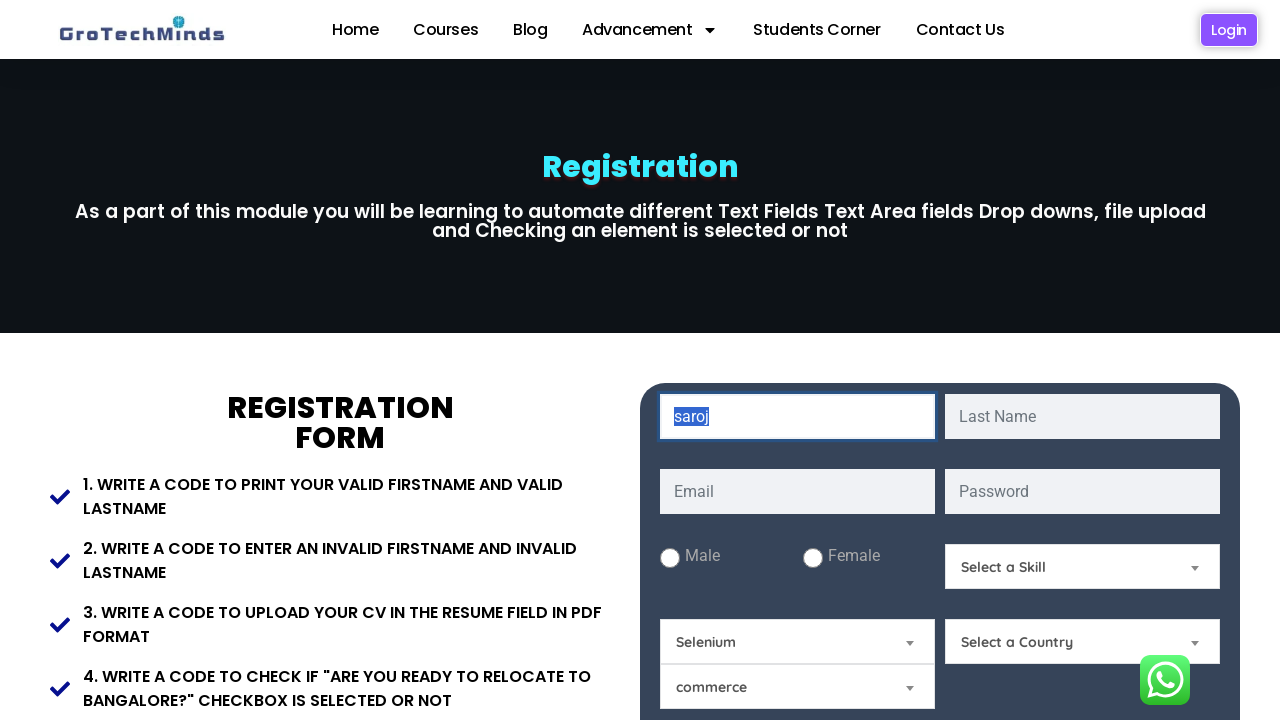

Copied selected text from first name field using Ctrl+C
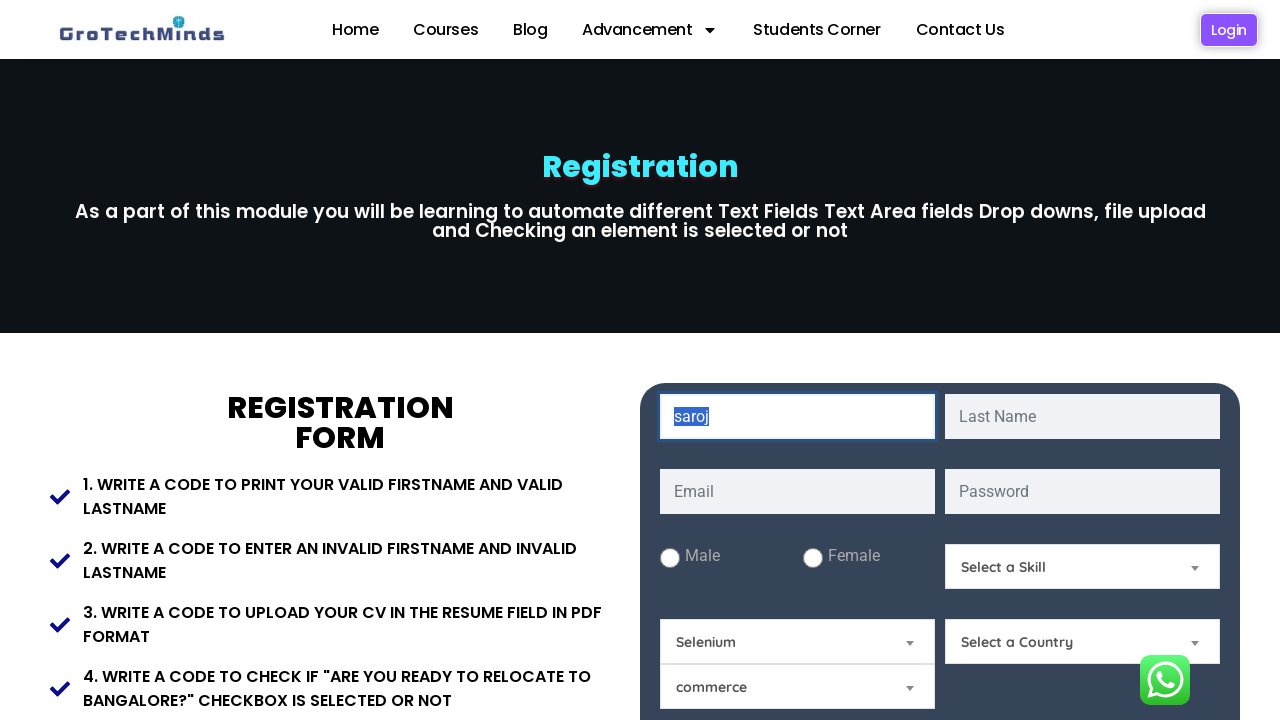

Clicked on last name field at (1082, 416) on #lname
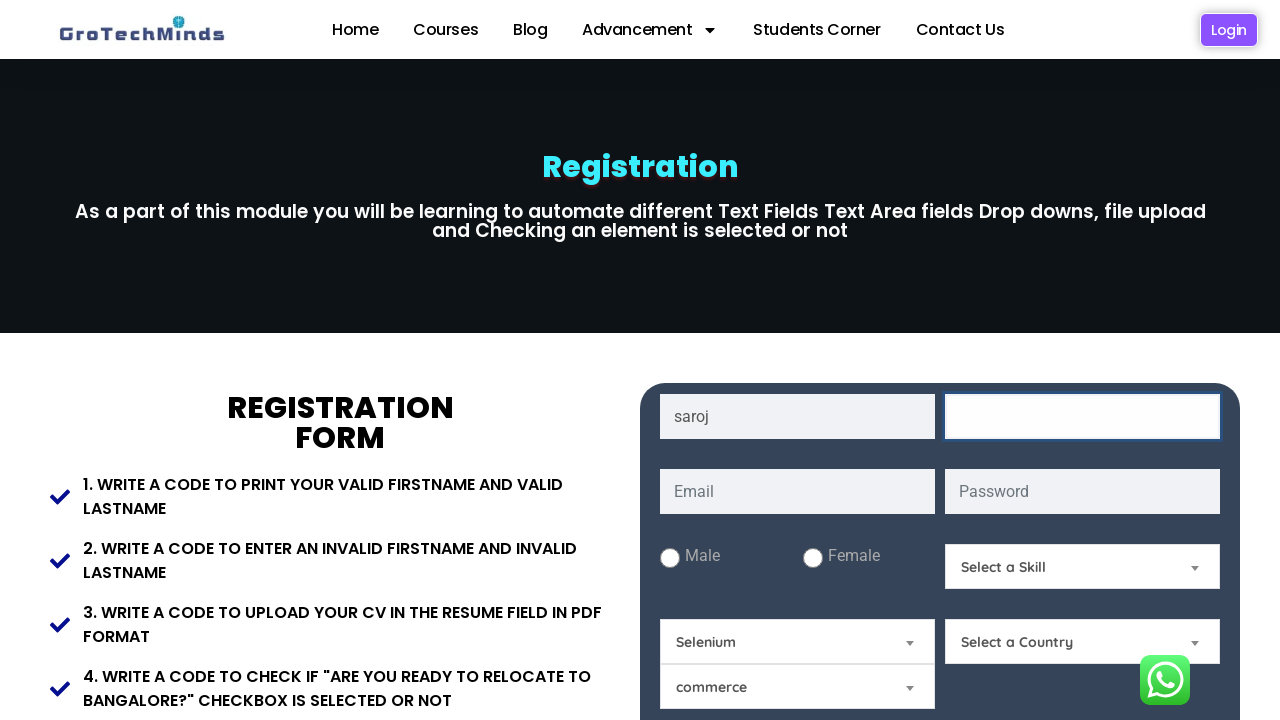

Pasted copied text into last name field using Ctrl+V
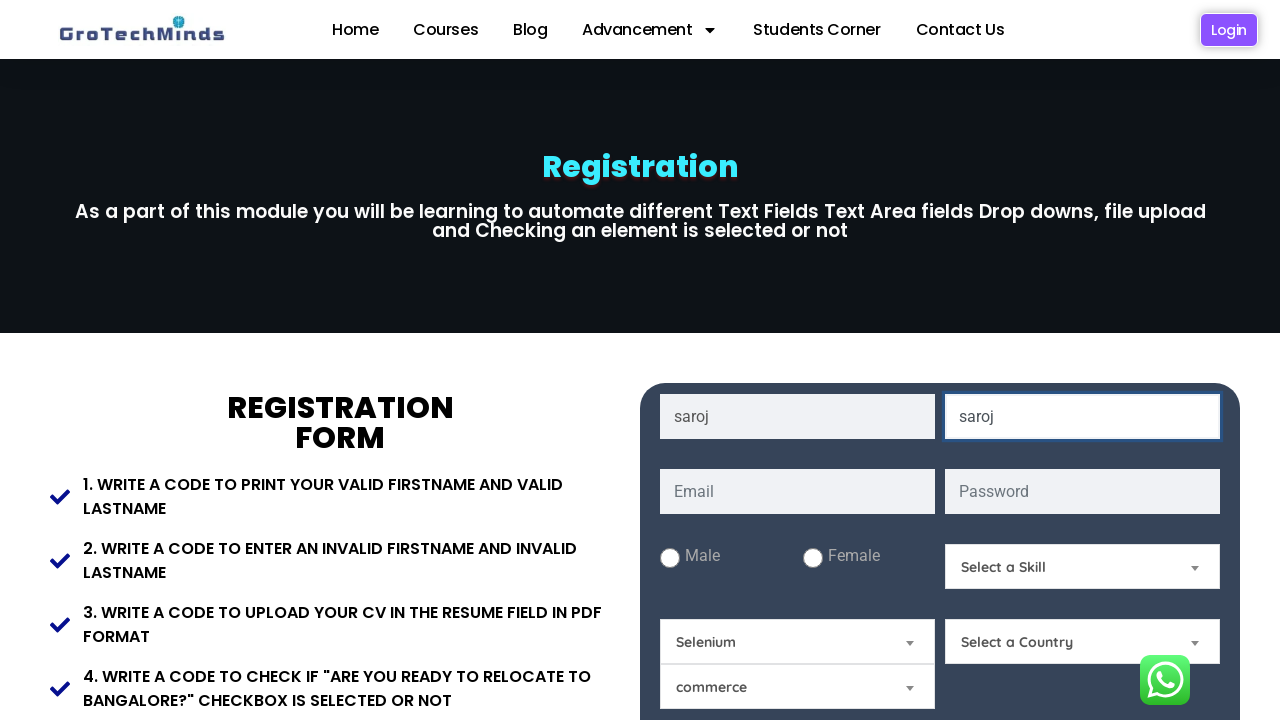

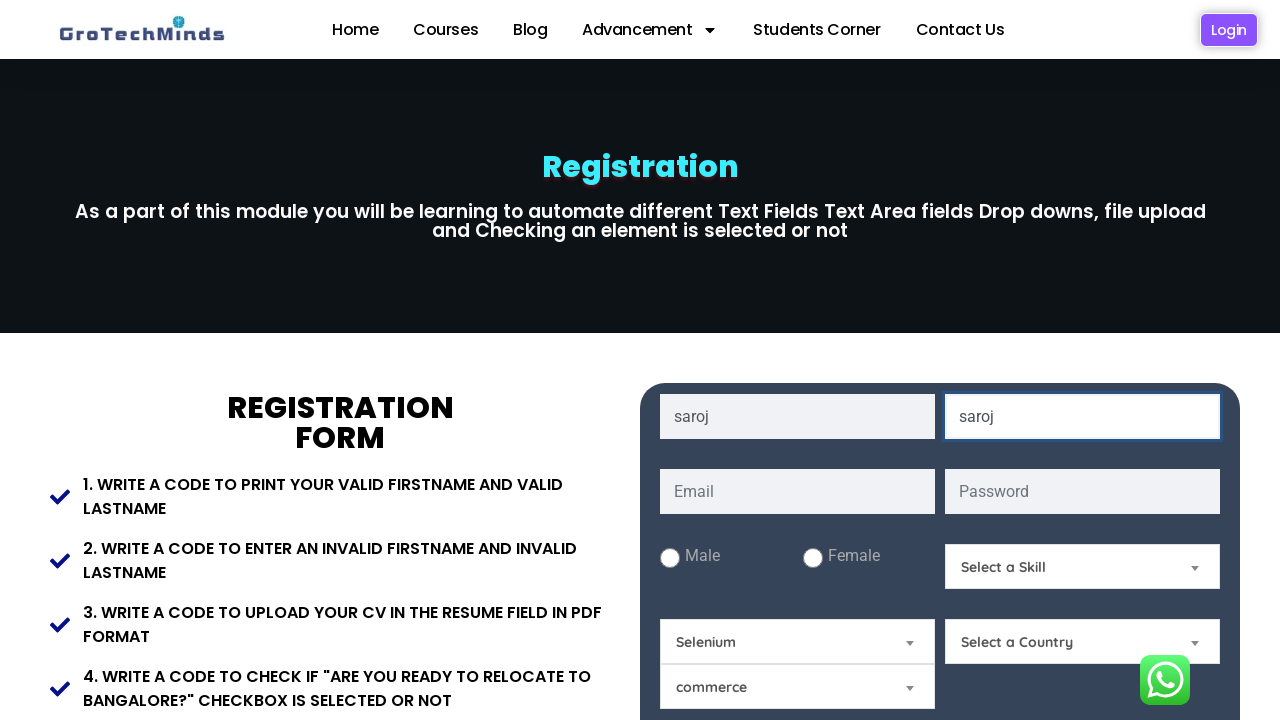